Tests the jQuery UI draggable functionality by dragging an element to a new position within an iframe

Starting URL: https://jqueryui.com/draggable/

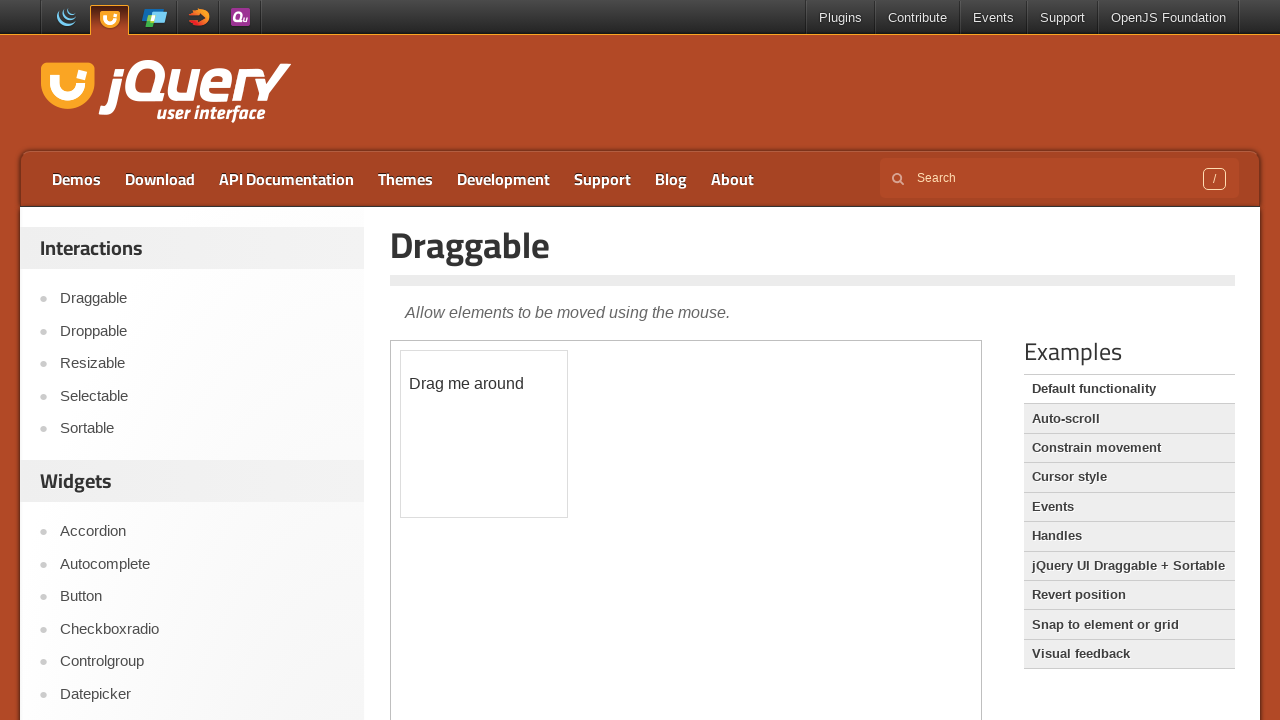

Located the iframe containing the draggable demo
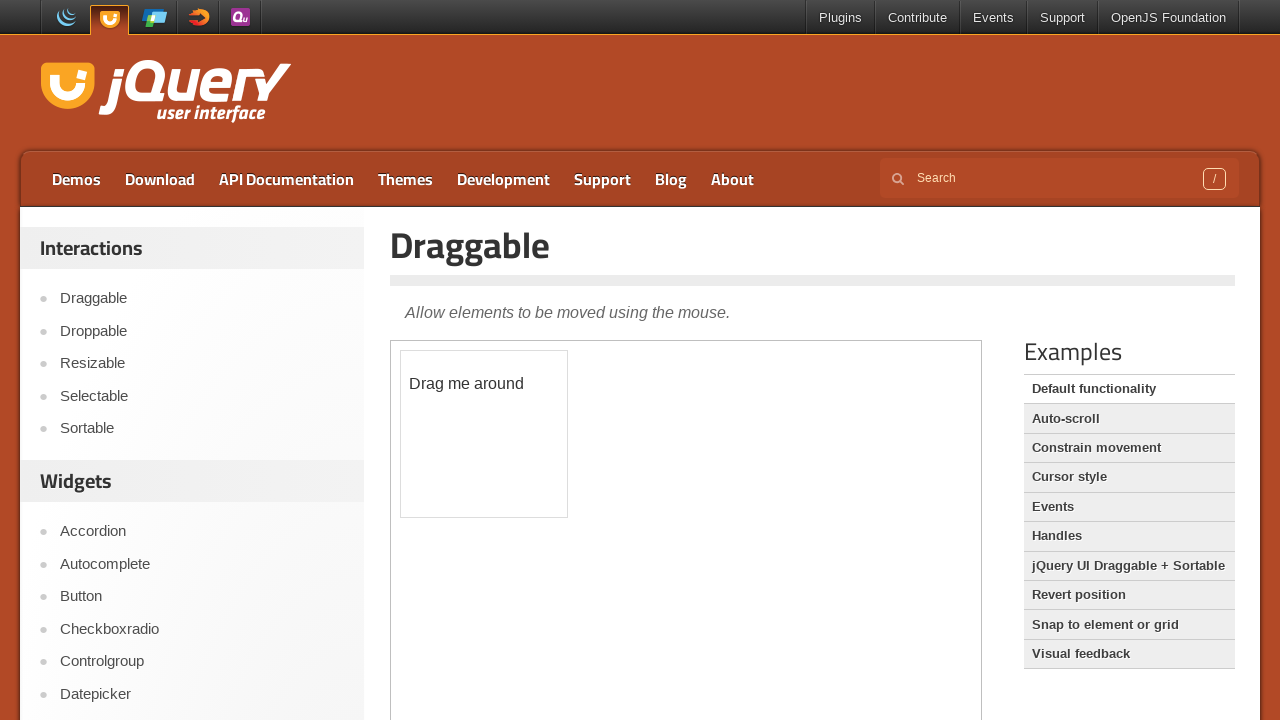

Located the draggable element with ID 'draggable'
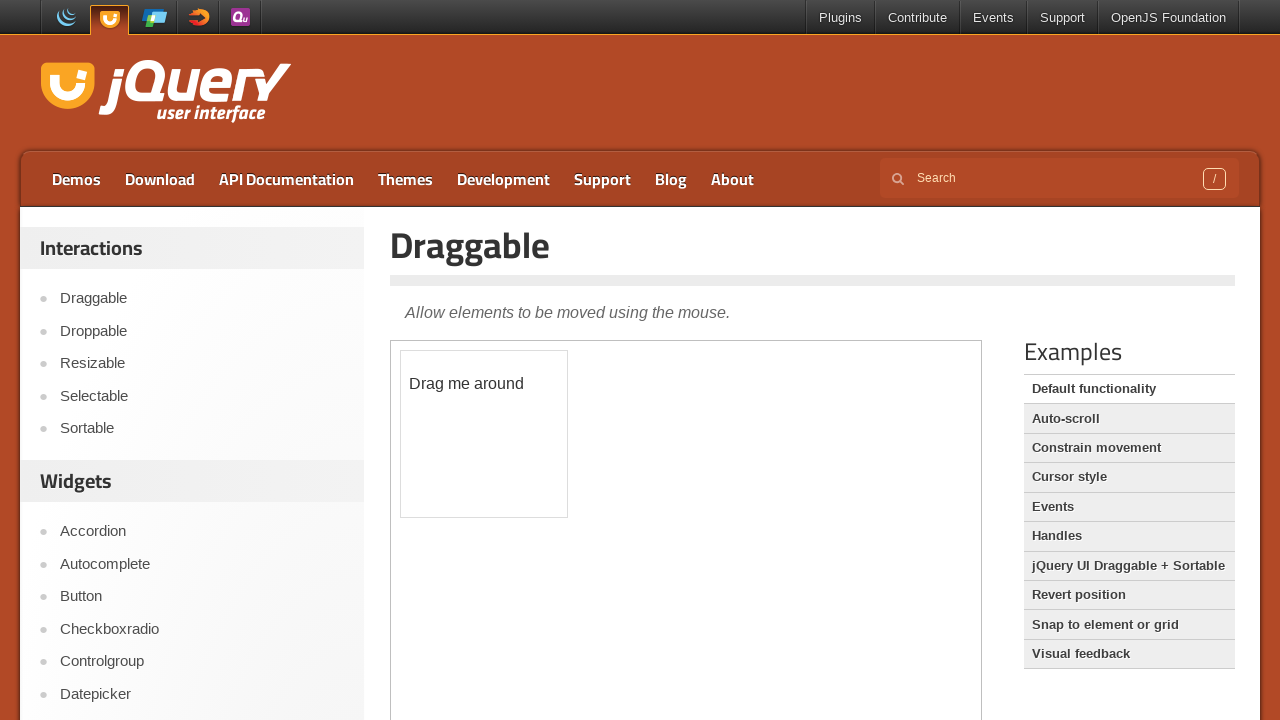

Dragged the element 100 pixels in both x and y directions at (501, 451)
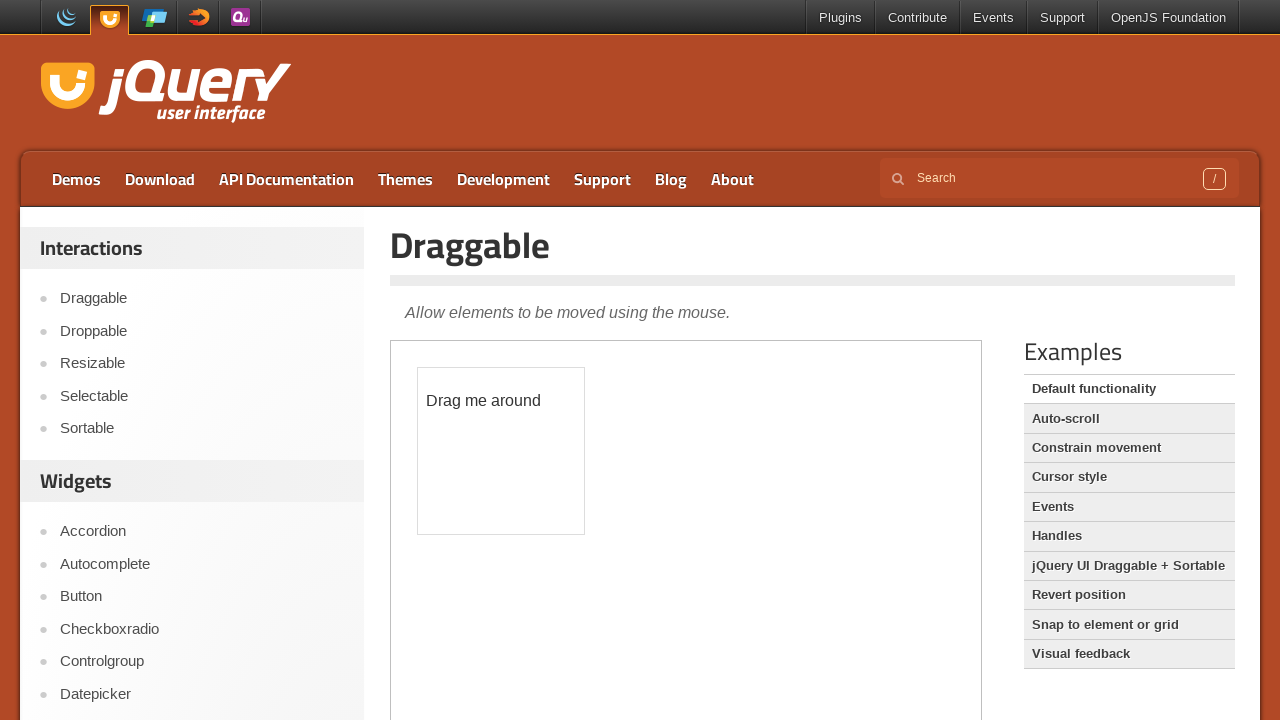

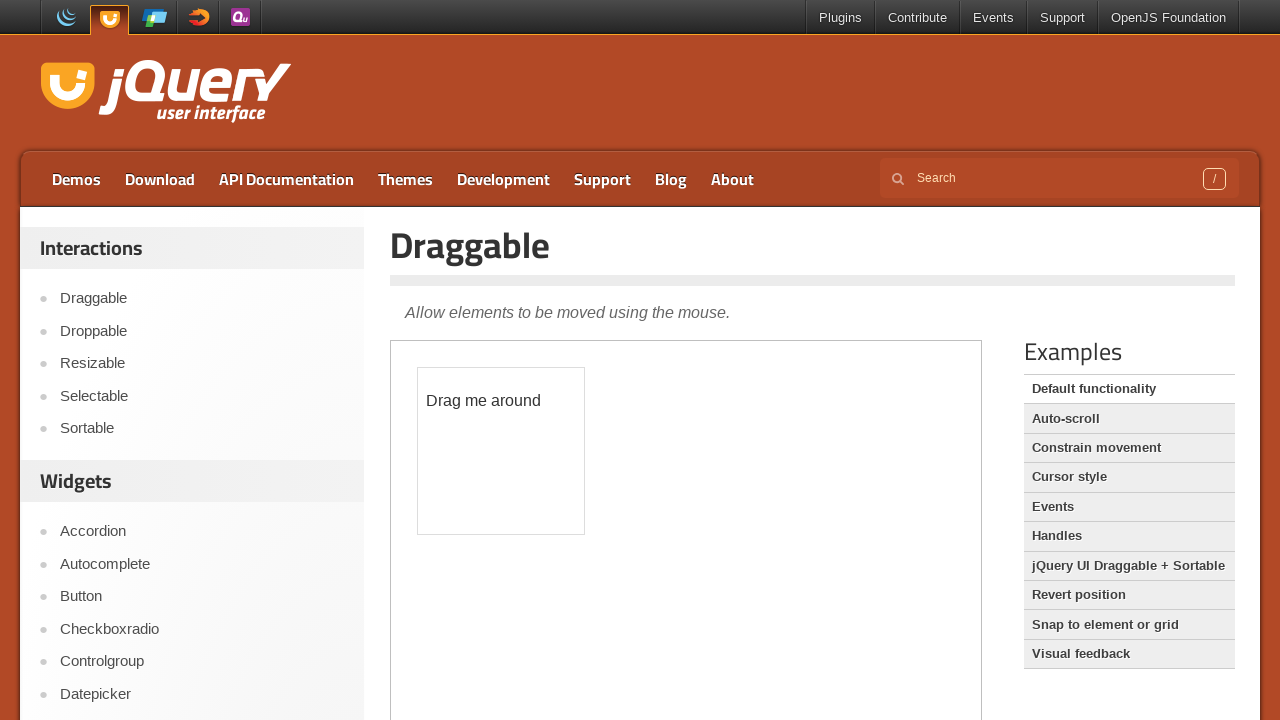